Tests class attribute button selection on UI Testing Playground, clicking buttons with specific class attributes and handling alerts

Starting URL: http://www.uitestingplayground.com/

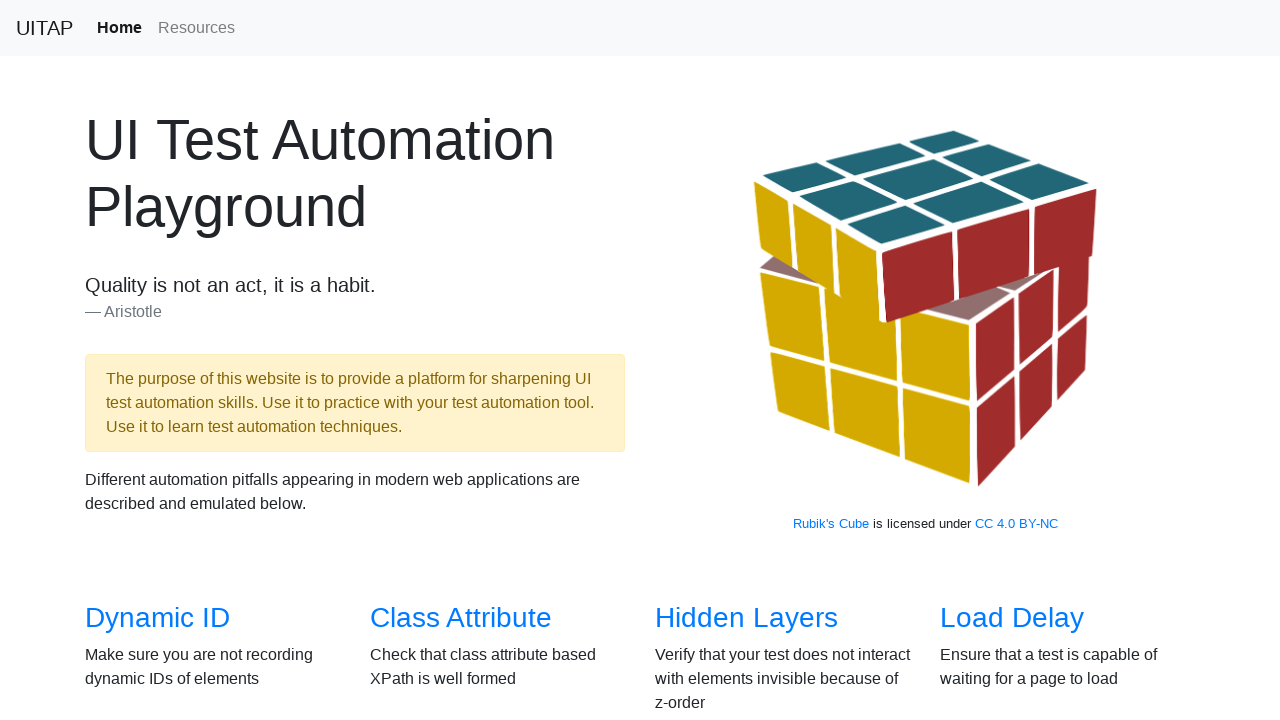

Clicked on Class Attribute link at (461, 618) on text=Class Attribute
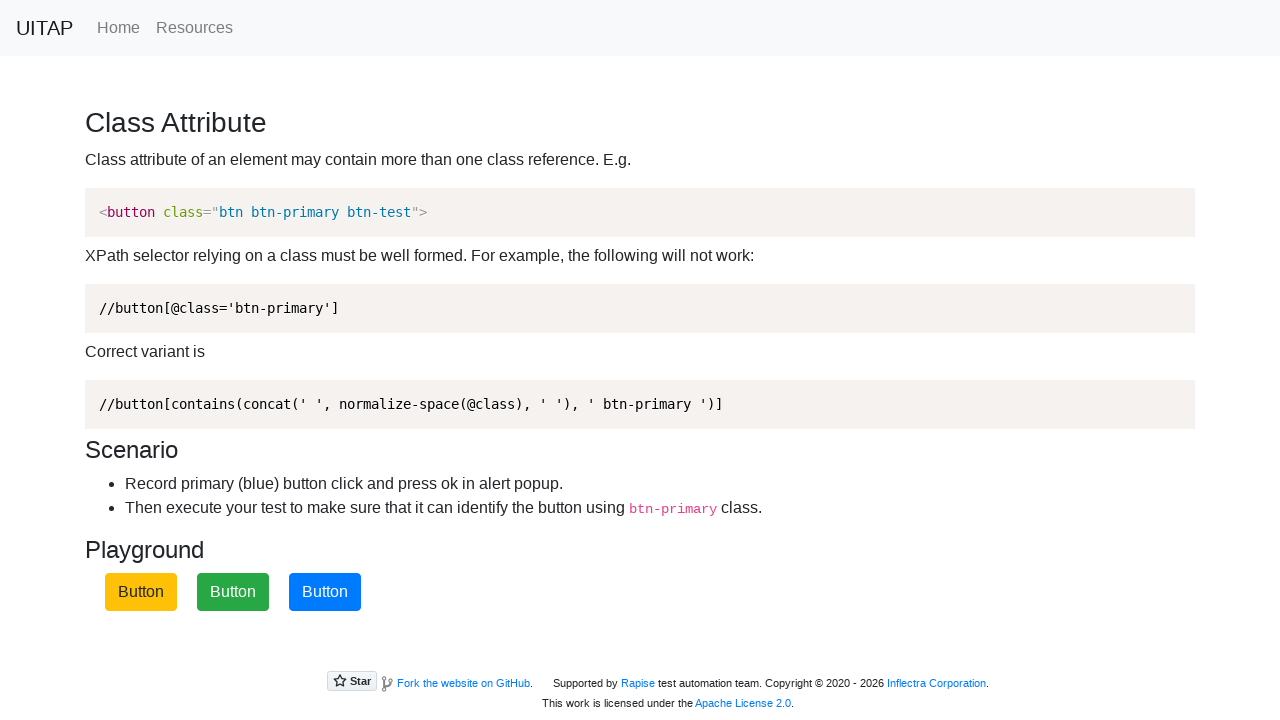

Waited for page to load (domcontentloaded)
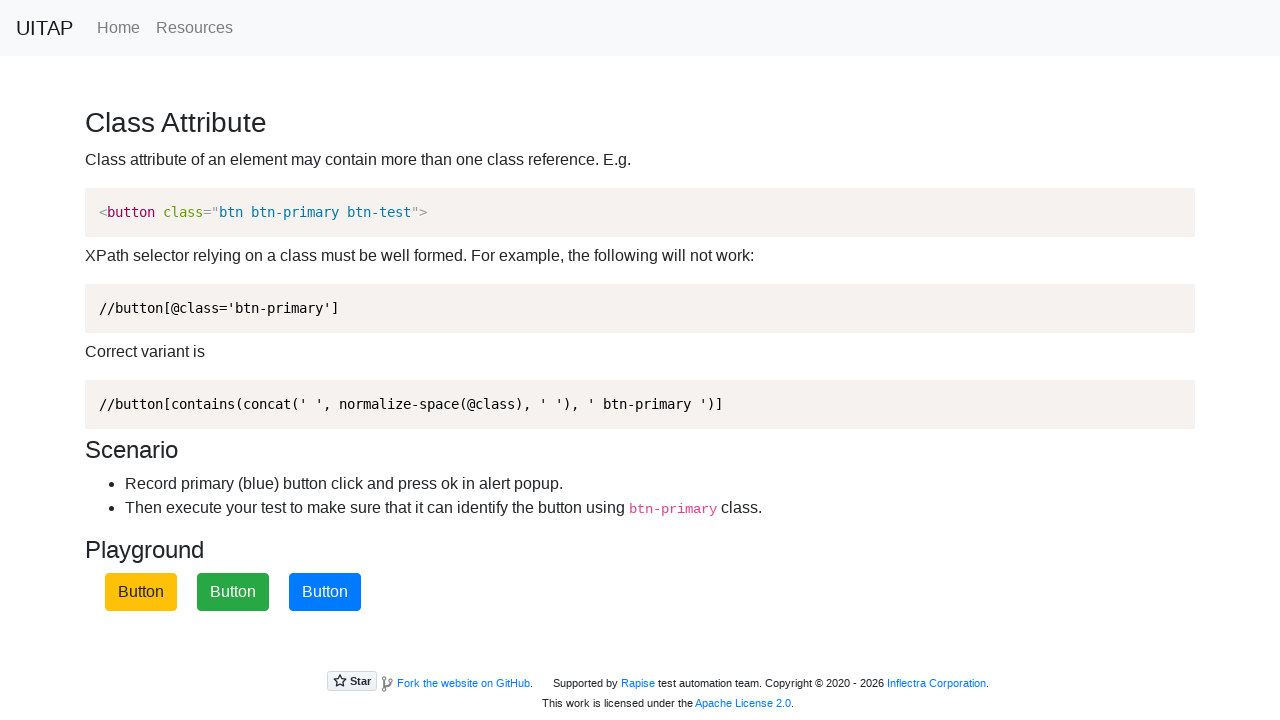

Clicked button with btn-primary class attribute at (325, 592) on xpath=//button[contains(concat(' ', normalize-space(@class), ' '),' btn-primary 
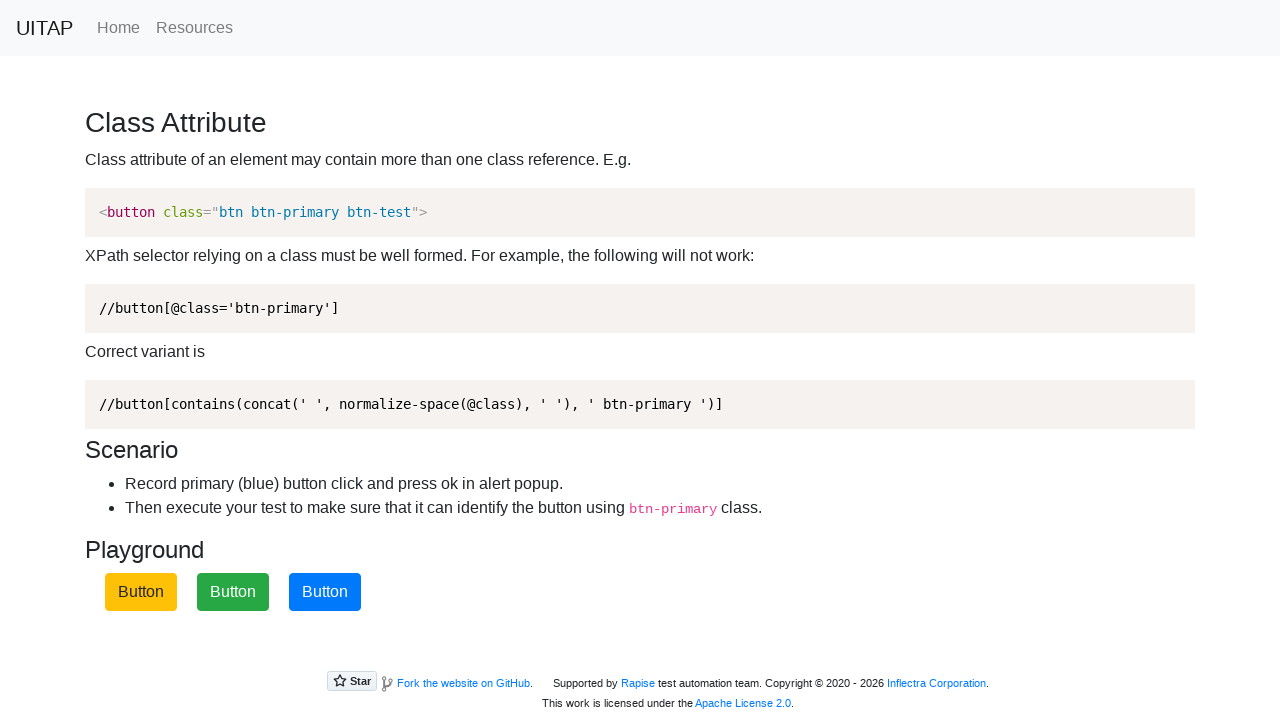

Set up dialog handler to accept alerts
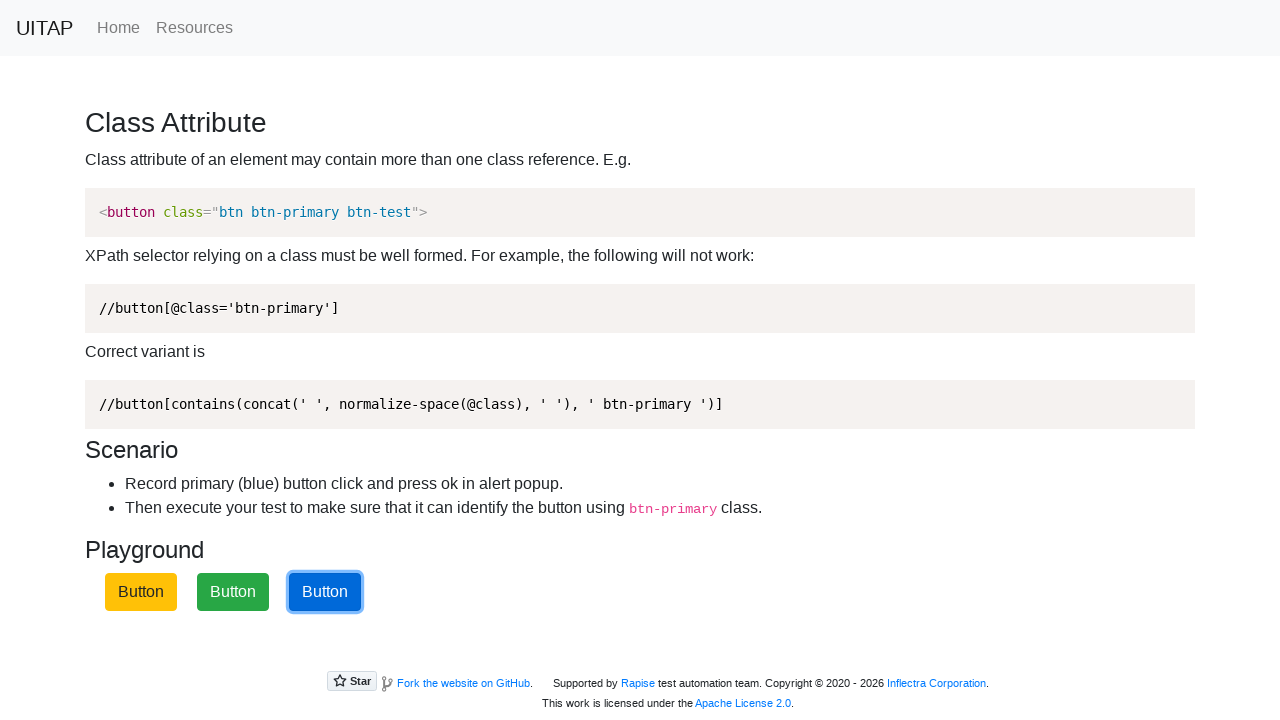

Failed to find button with exact class match (expected behavior) on //button[@class='btn-primary']
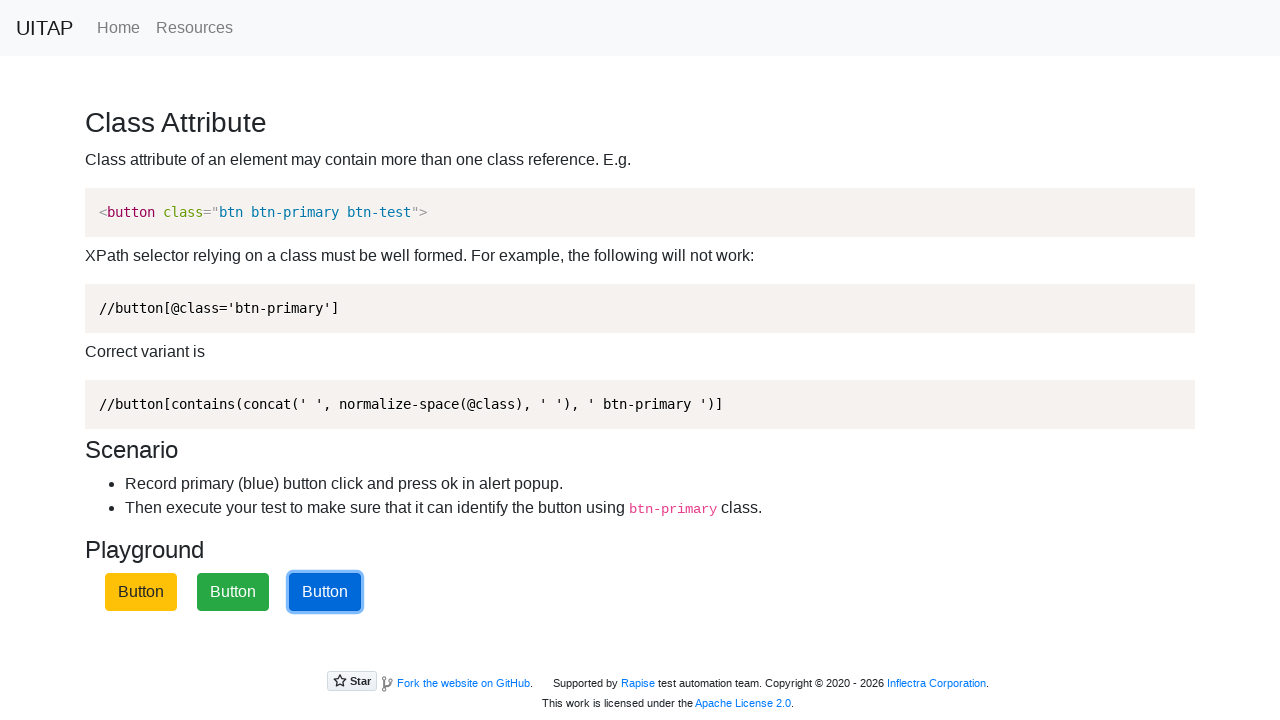

Clicked button with btn-primary class attribute again at (325, 592) on xpath=//button[contains(concat(' ', normalize-space(@class), ' '),' btn-primary 
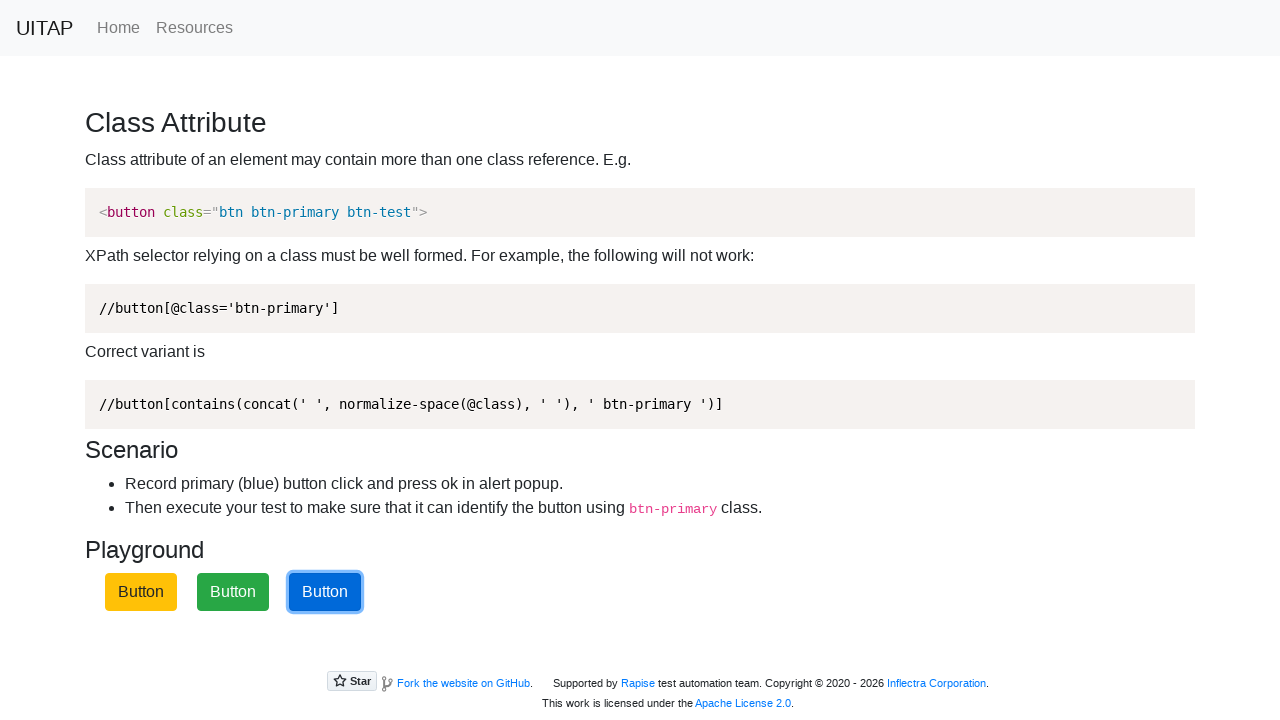

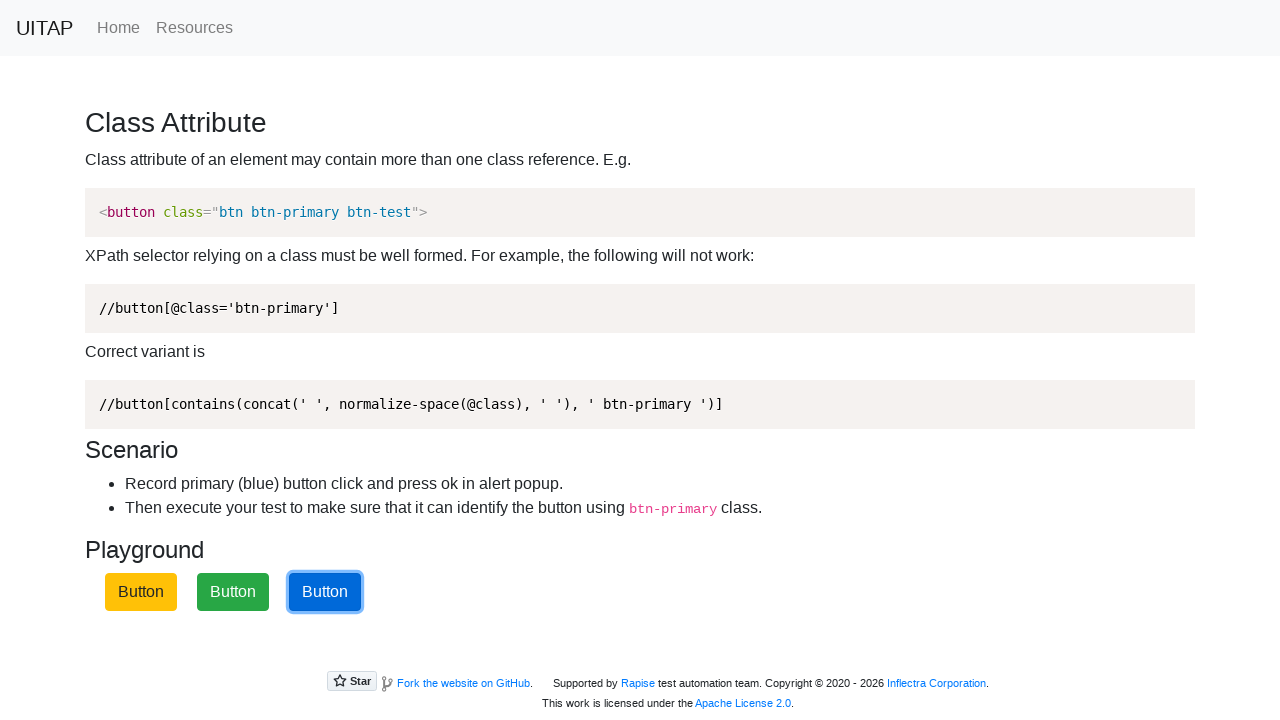